Tests clicking button2 on the Omayo blog page

Starting URL: http://omayo.blogspot.com.br/

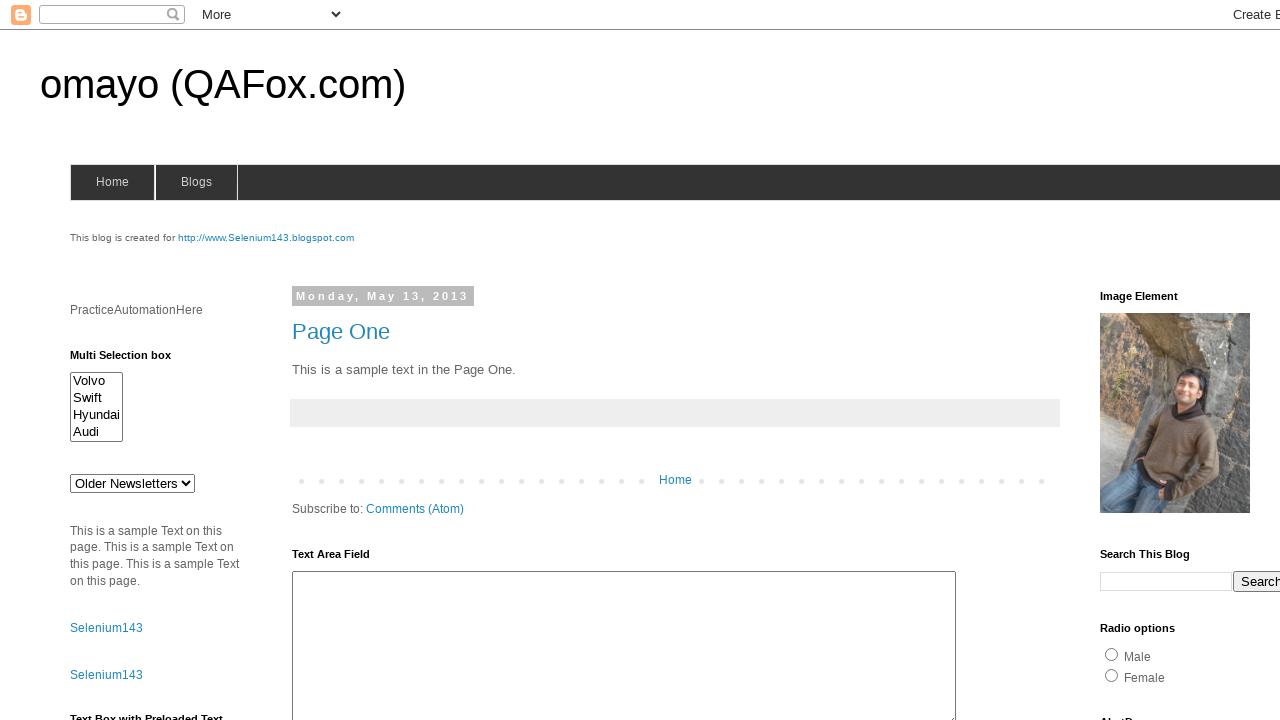

Navigated to Omayo blog page
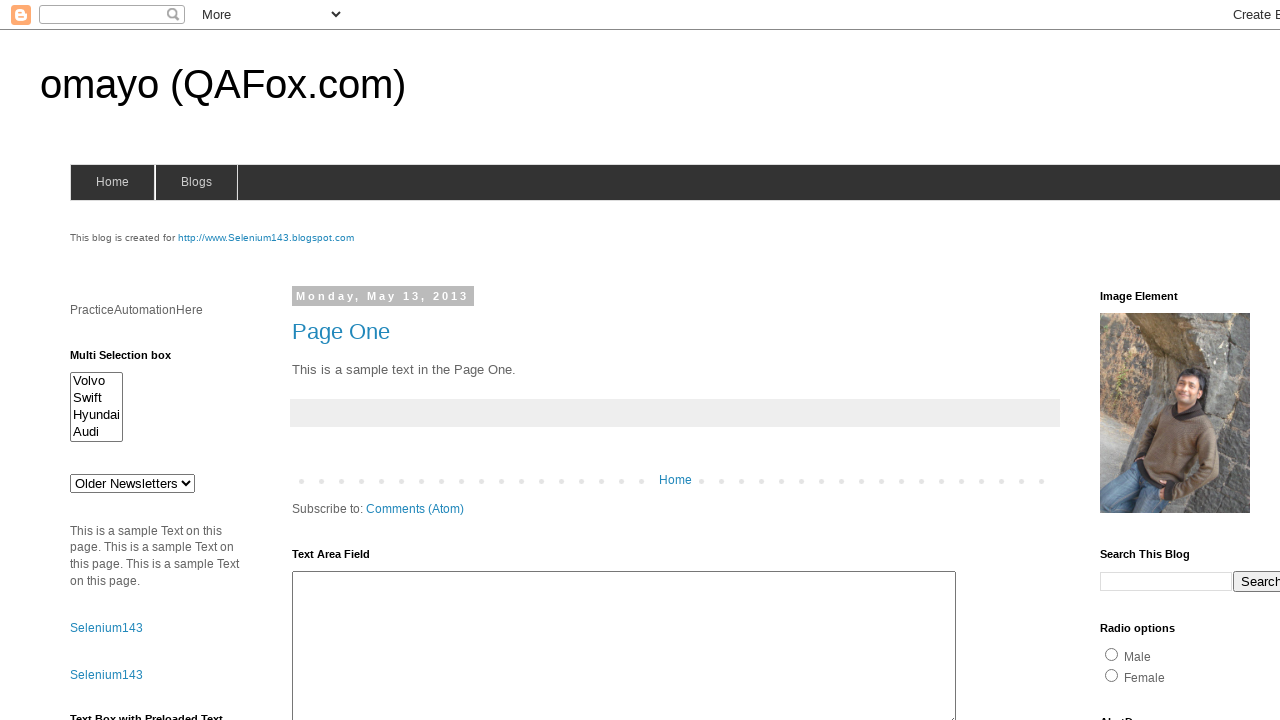

Clicked button2 on the Omayo blog page at (100, 361) on button#btn2, input#btn2, button:has-text('Button2'), input[value='Button2']
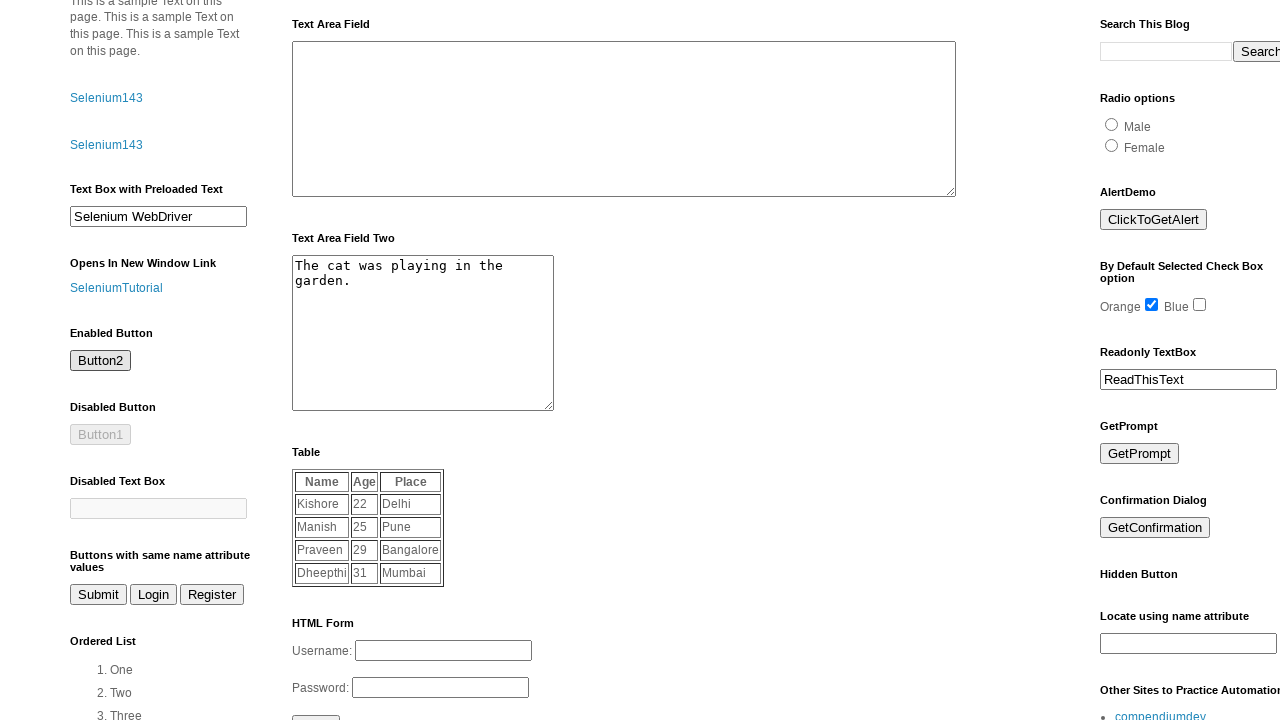

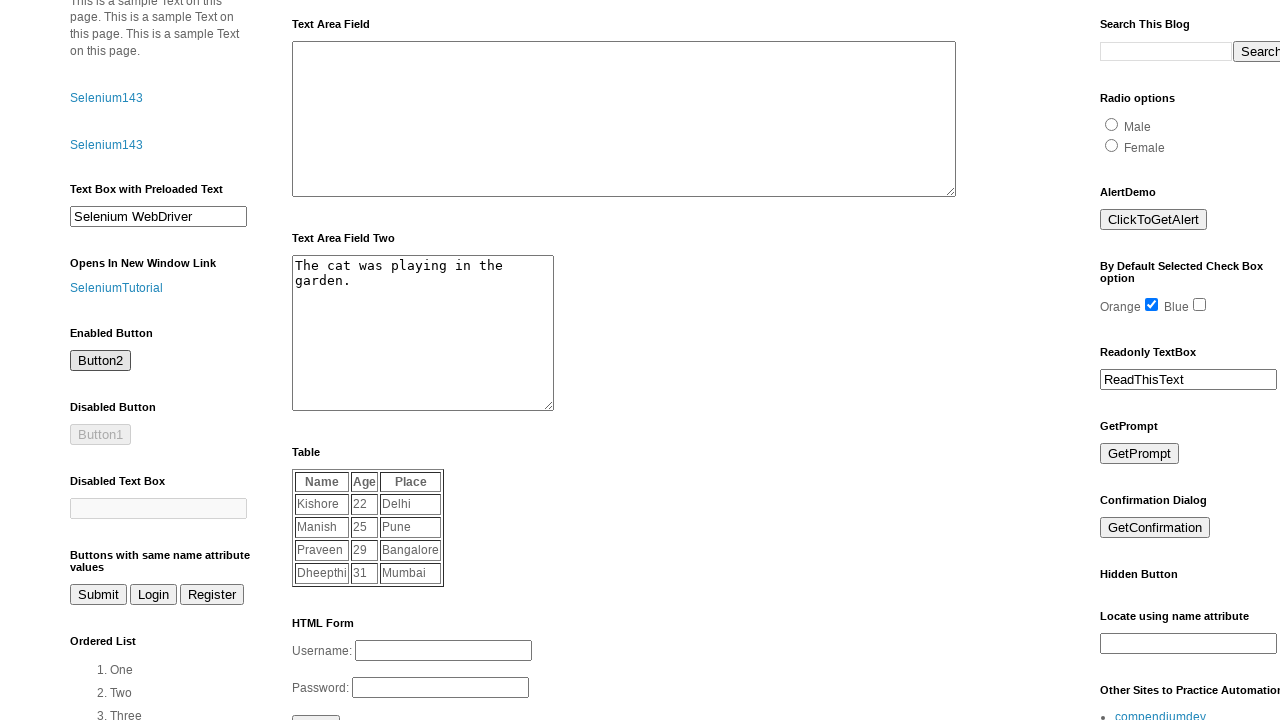